Tests the text box form on demoqa.com by filling in the username field and email field with test data

Starting URL: https://demoqa.com/text-box

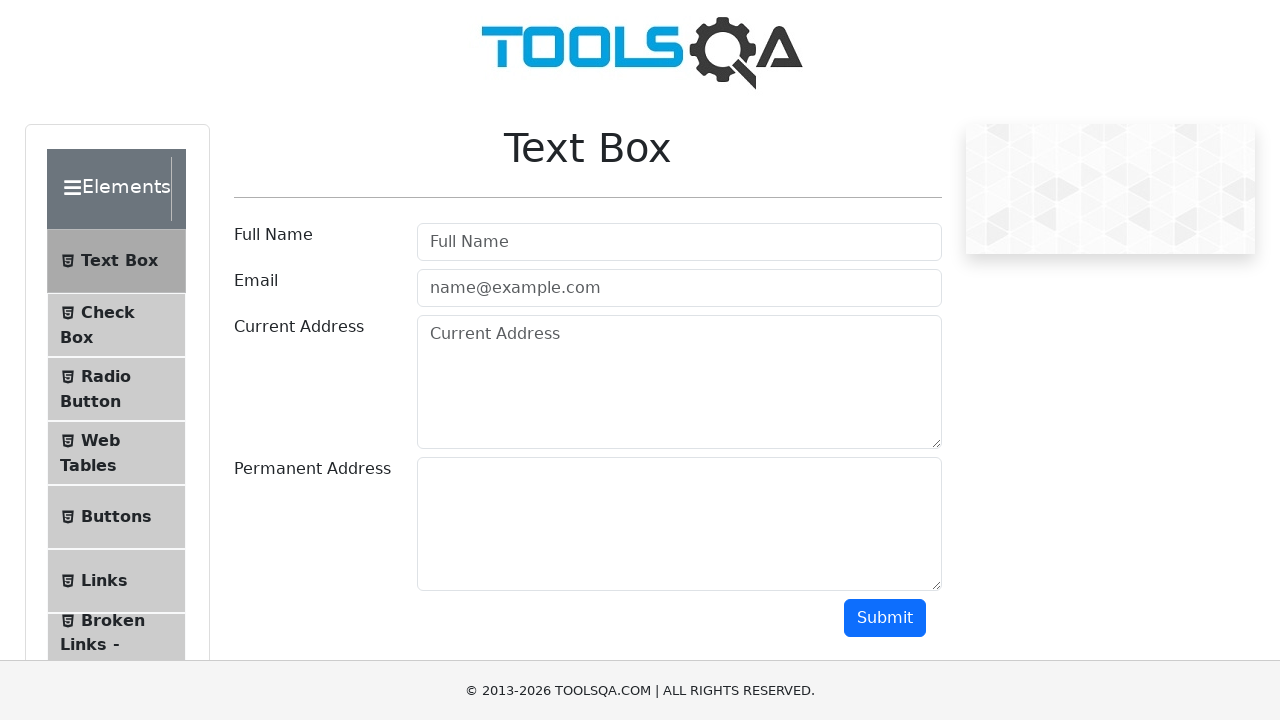

Filled username field with 'banti' on #userName
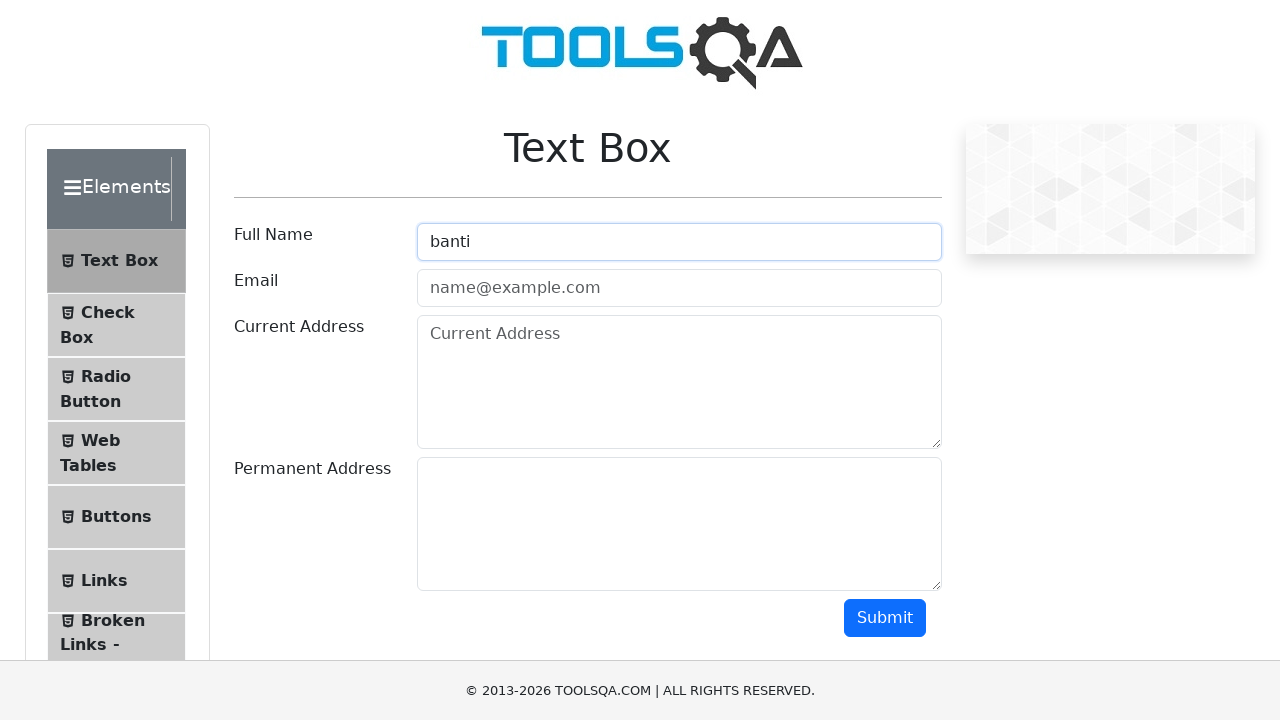

Filled email field with 'RAMYA234' on input[placeholder='name@example.com']
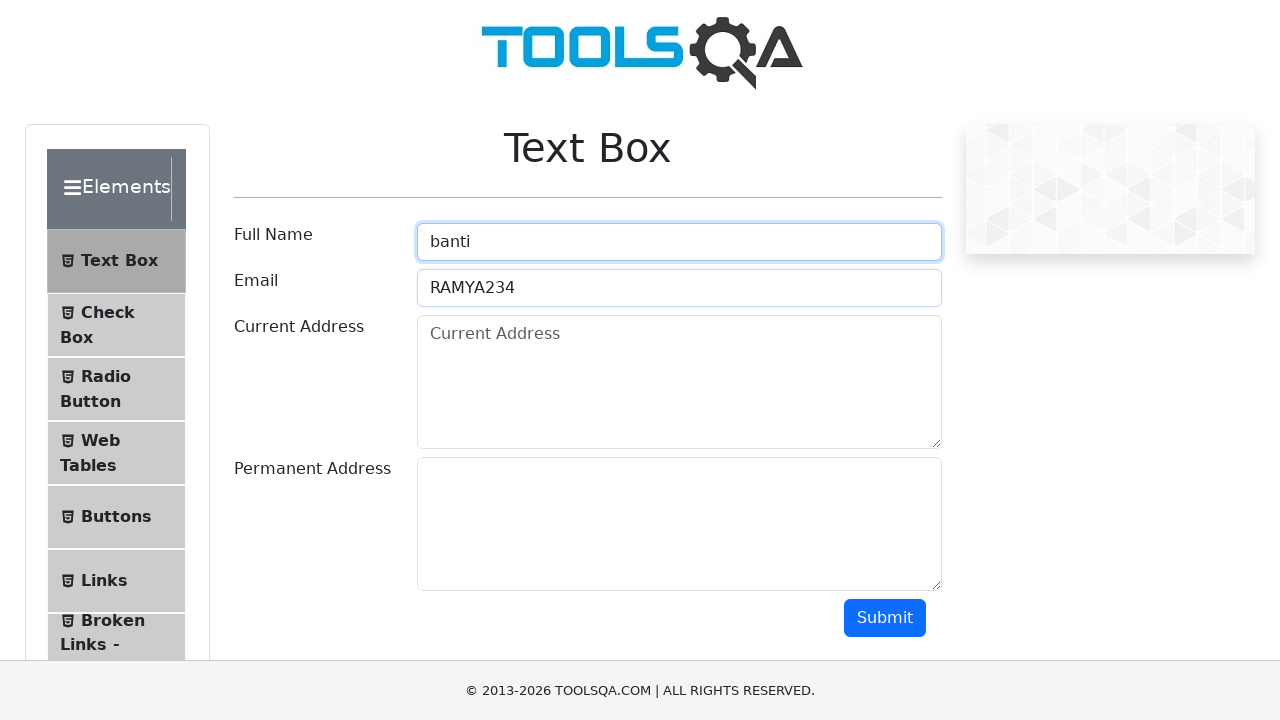

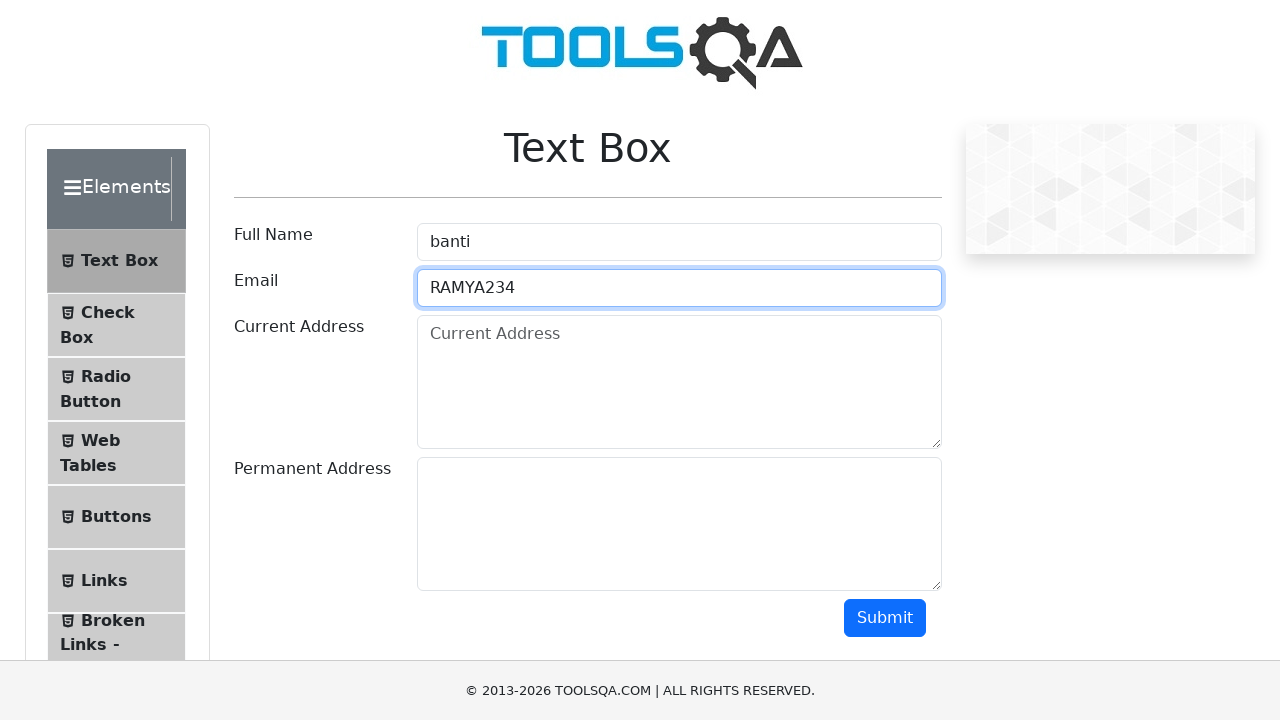